Tests JavaScript prompt alert functionality by clicking the prompt button, entering text into the alert, and accepting it

Starting URL: https://the-internet.herokuapp.com/javascript_alerts

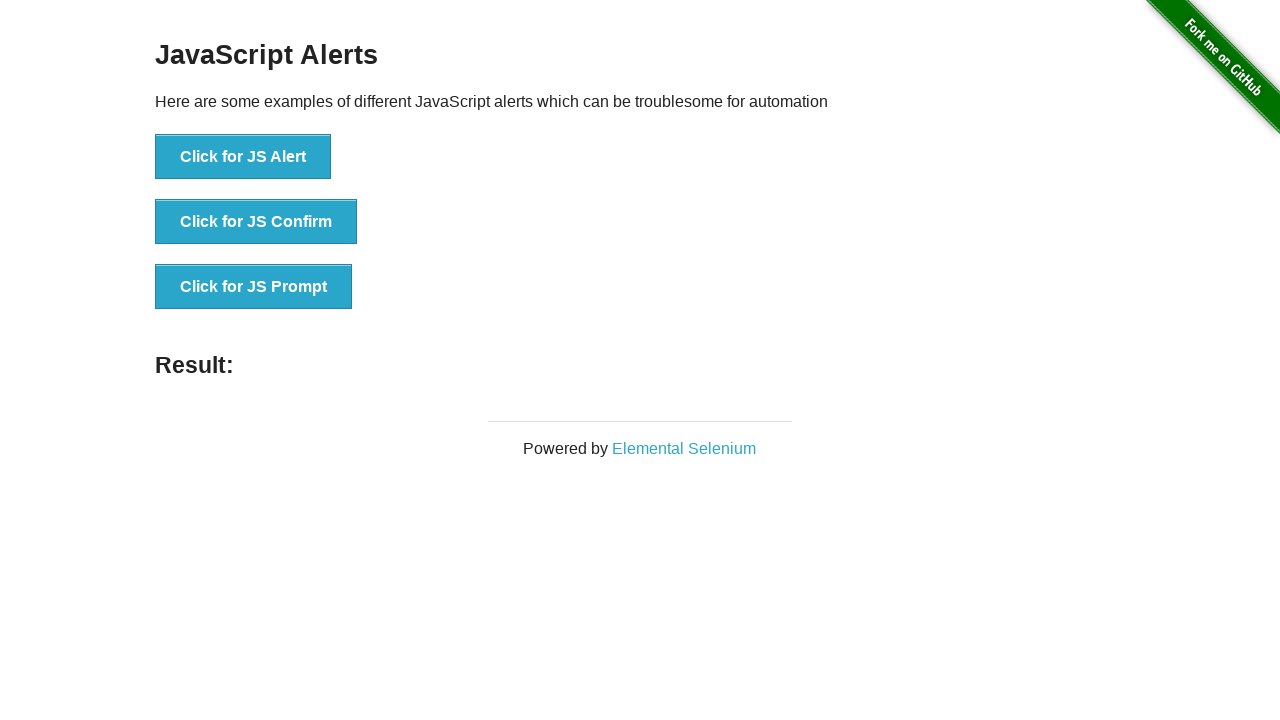

Clicked the JS Prompt button at (254, 287) on xpath=//button[text()='Click for JS Prompt']
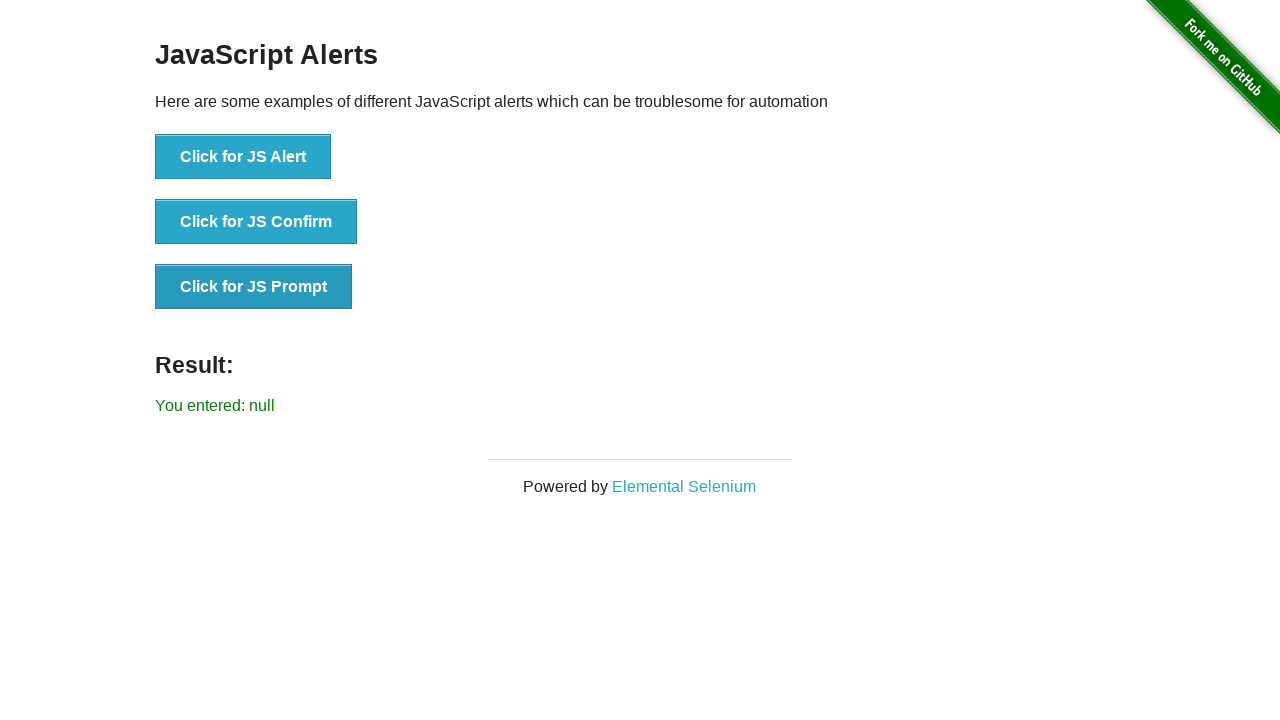

Set up dialog handler to accept prompt with 'selenium'
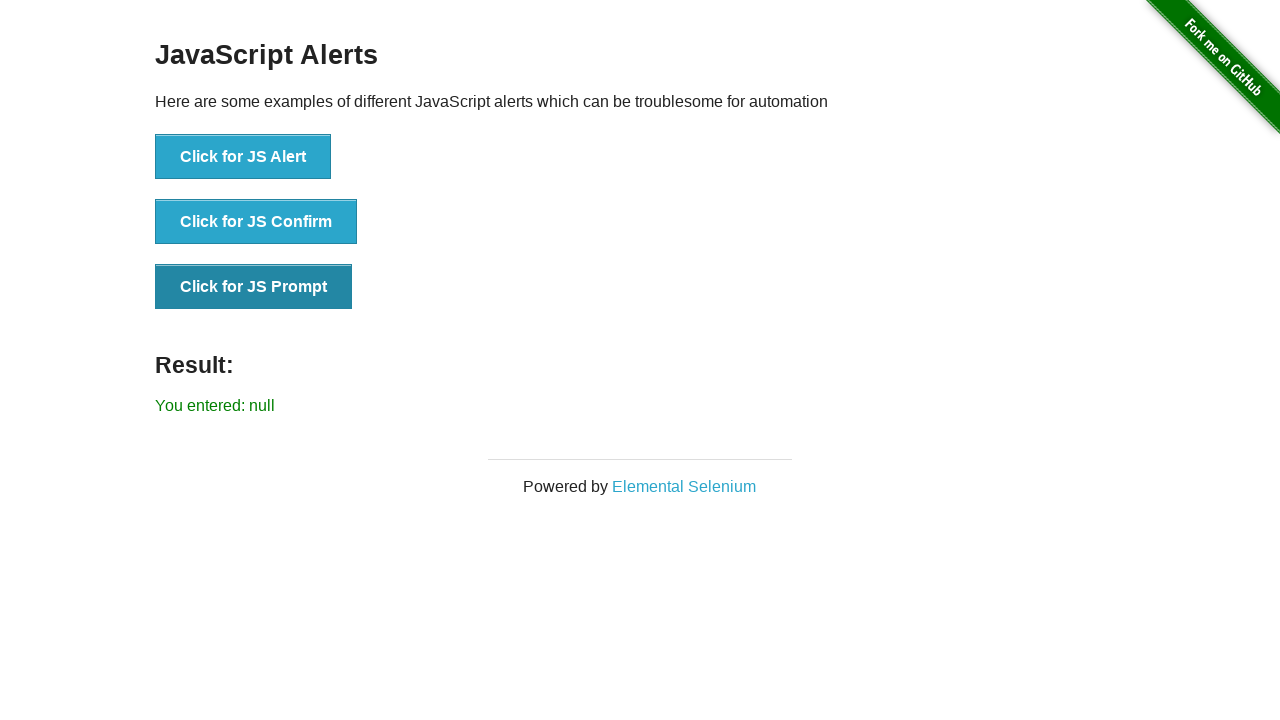

Clicked the JS Prompt button again to trigger the dialog at (254, 287) on xpath=//button[text()='Click for JS Prompt']
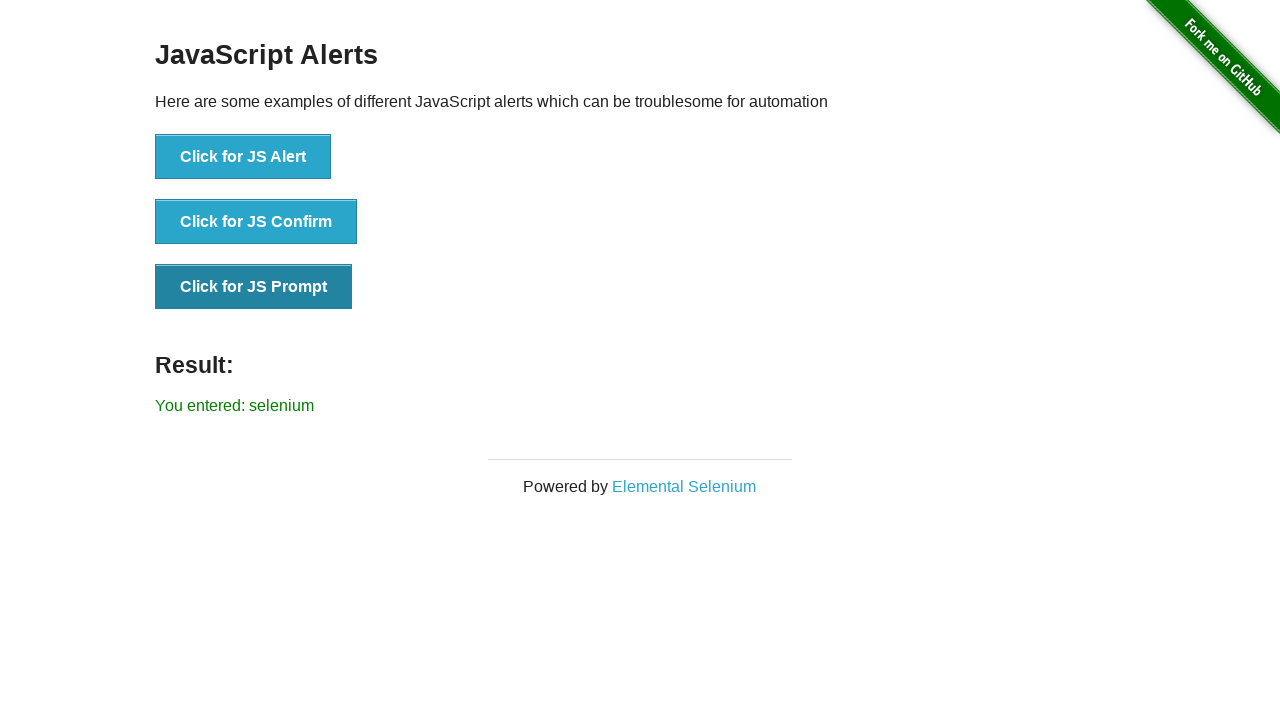

Verified prompt result text 'You entered: selenium' appeared on page
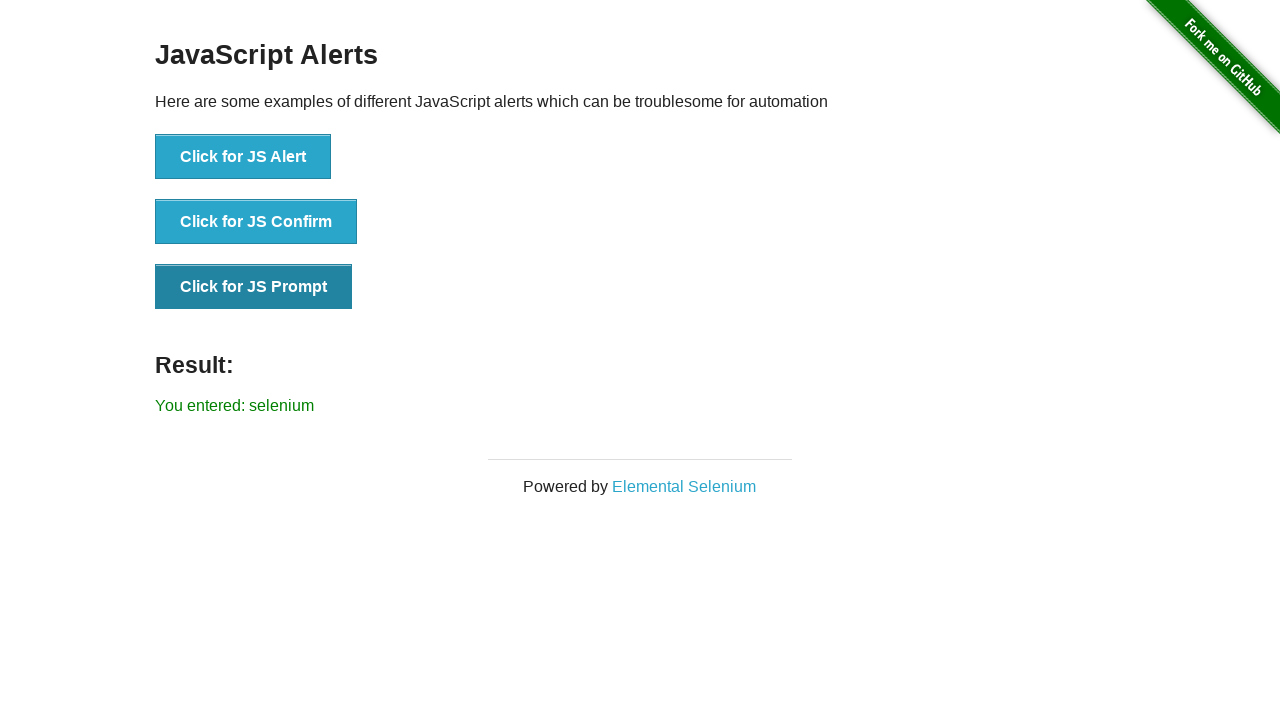

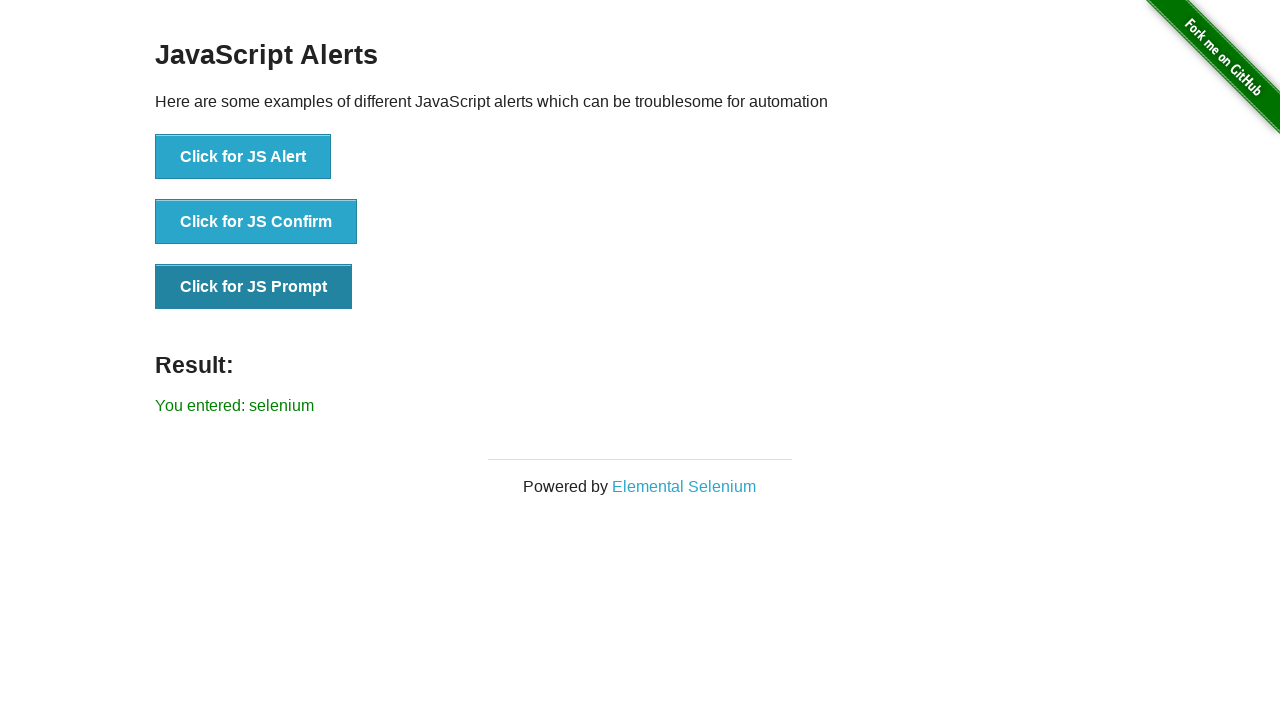